Navigates to mycontactform.com and maximizes the browser window, then verifies the page loads by checking the title and page source

Starting URL: https://www.mycontactform.com

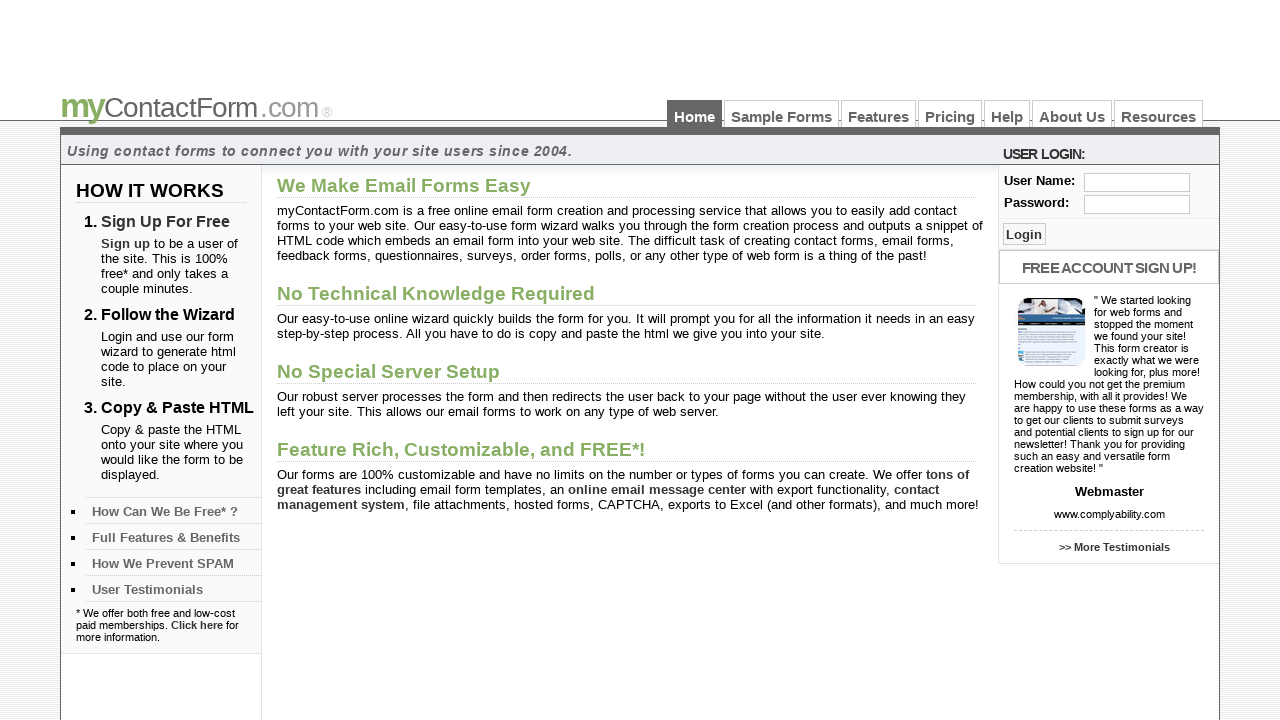

Navigated to https://www.mycontactform.com
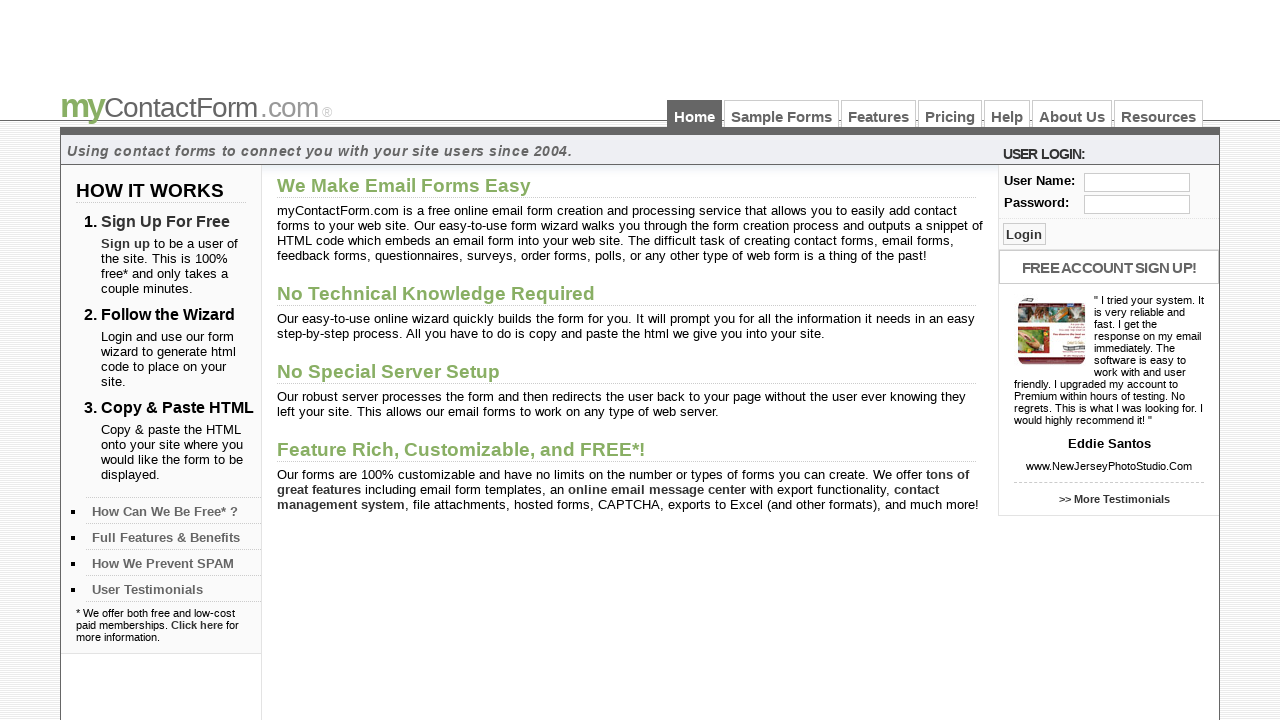

Set viewport size to 1920x1080 to maximize browser window
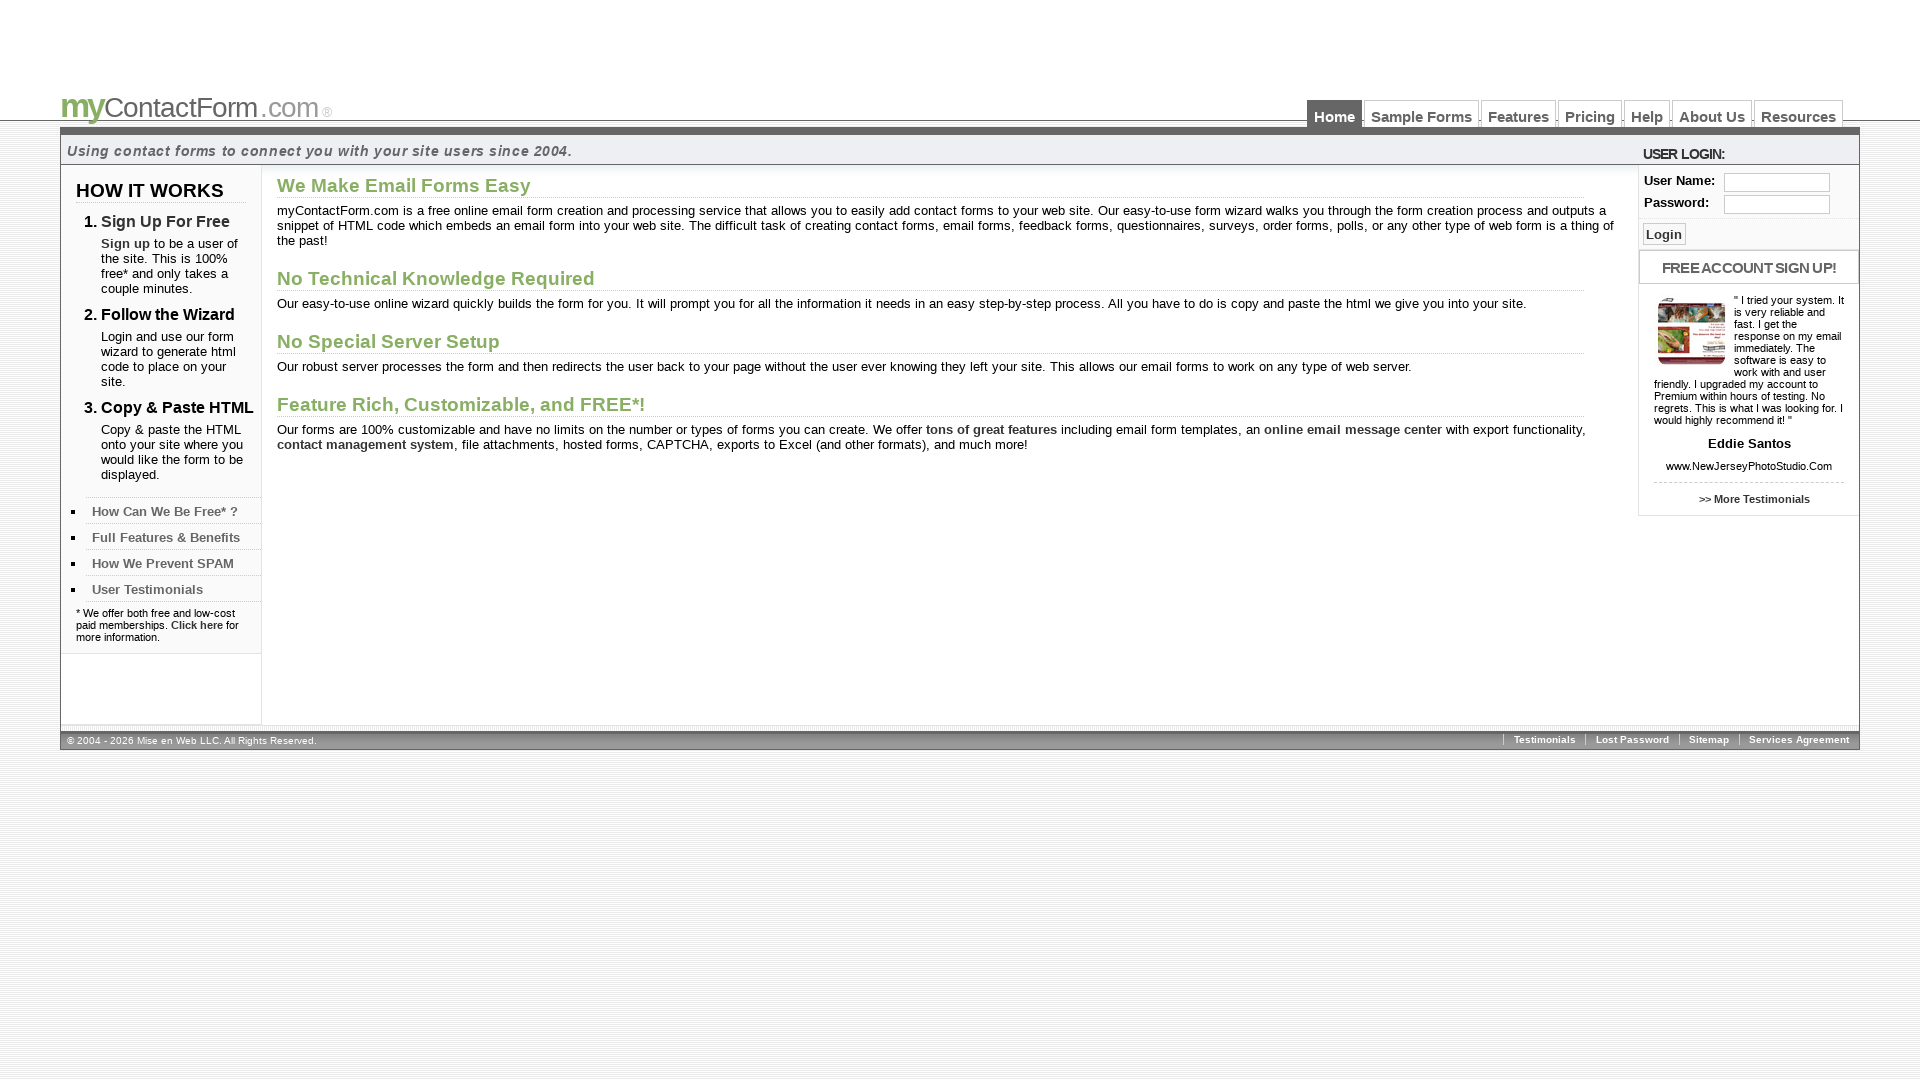

Page loaded - domcontentloaded state reached
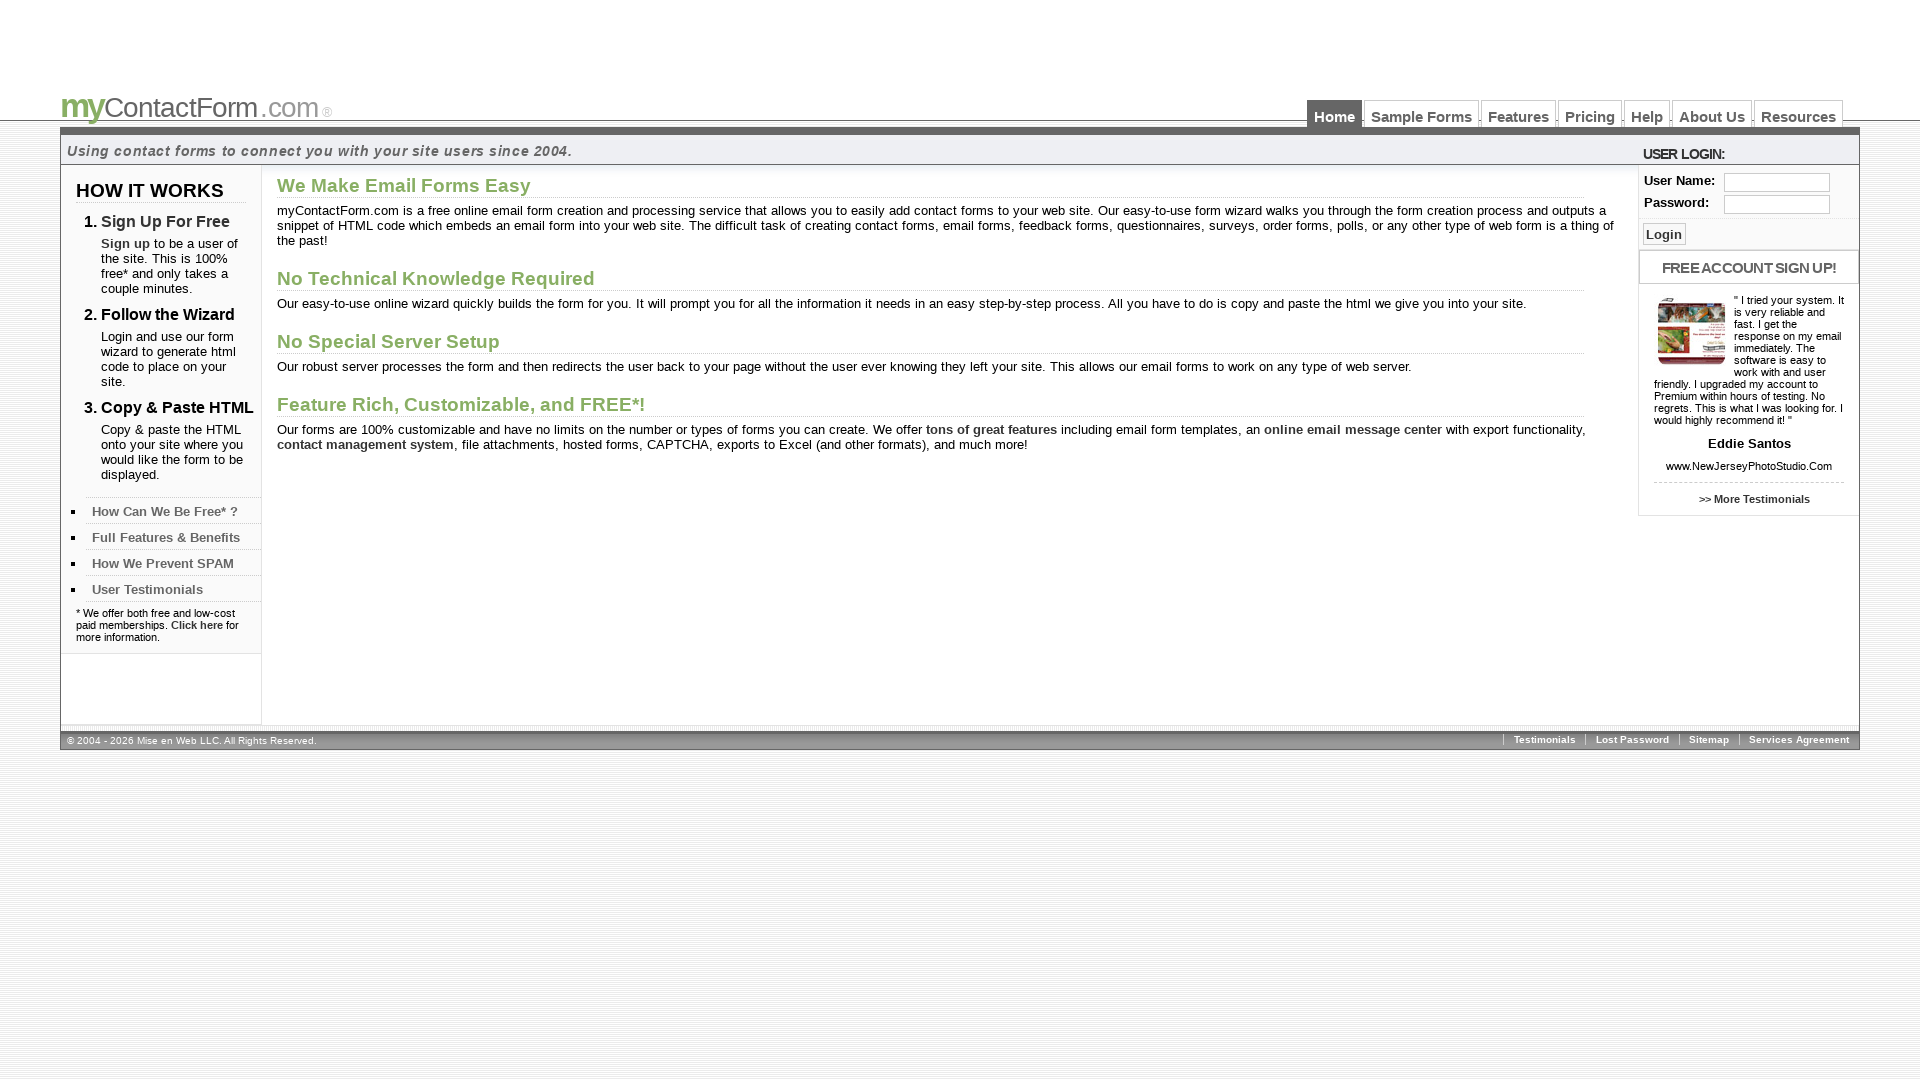

Verified page title: Free Contact and Email Forms - myContactForm.com
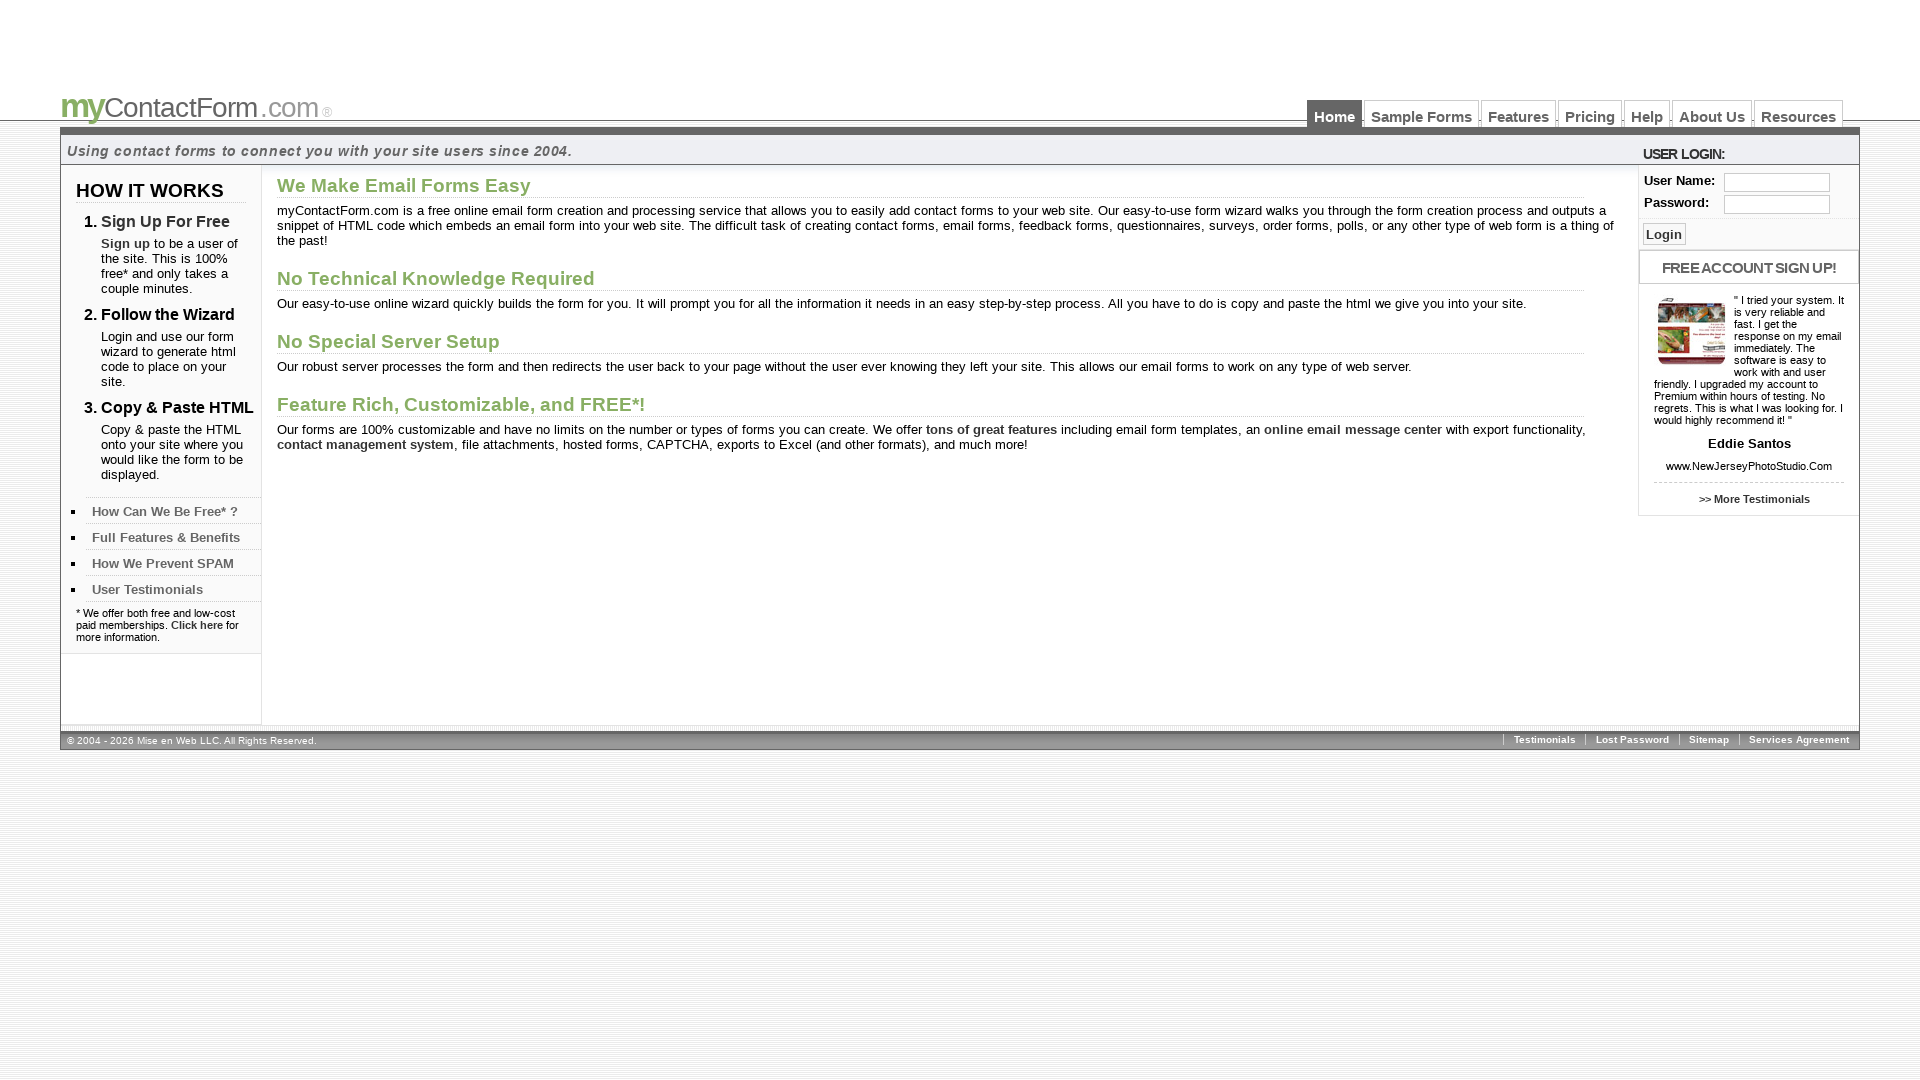

Verified page source contains content
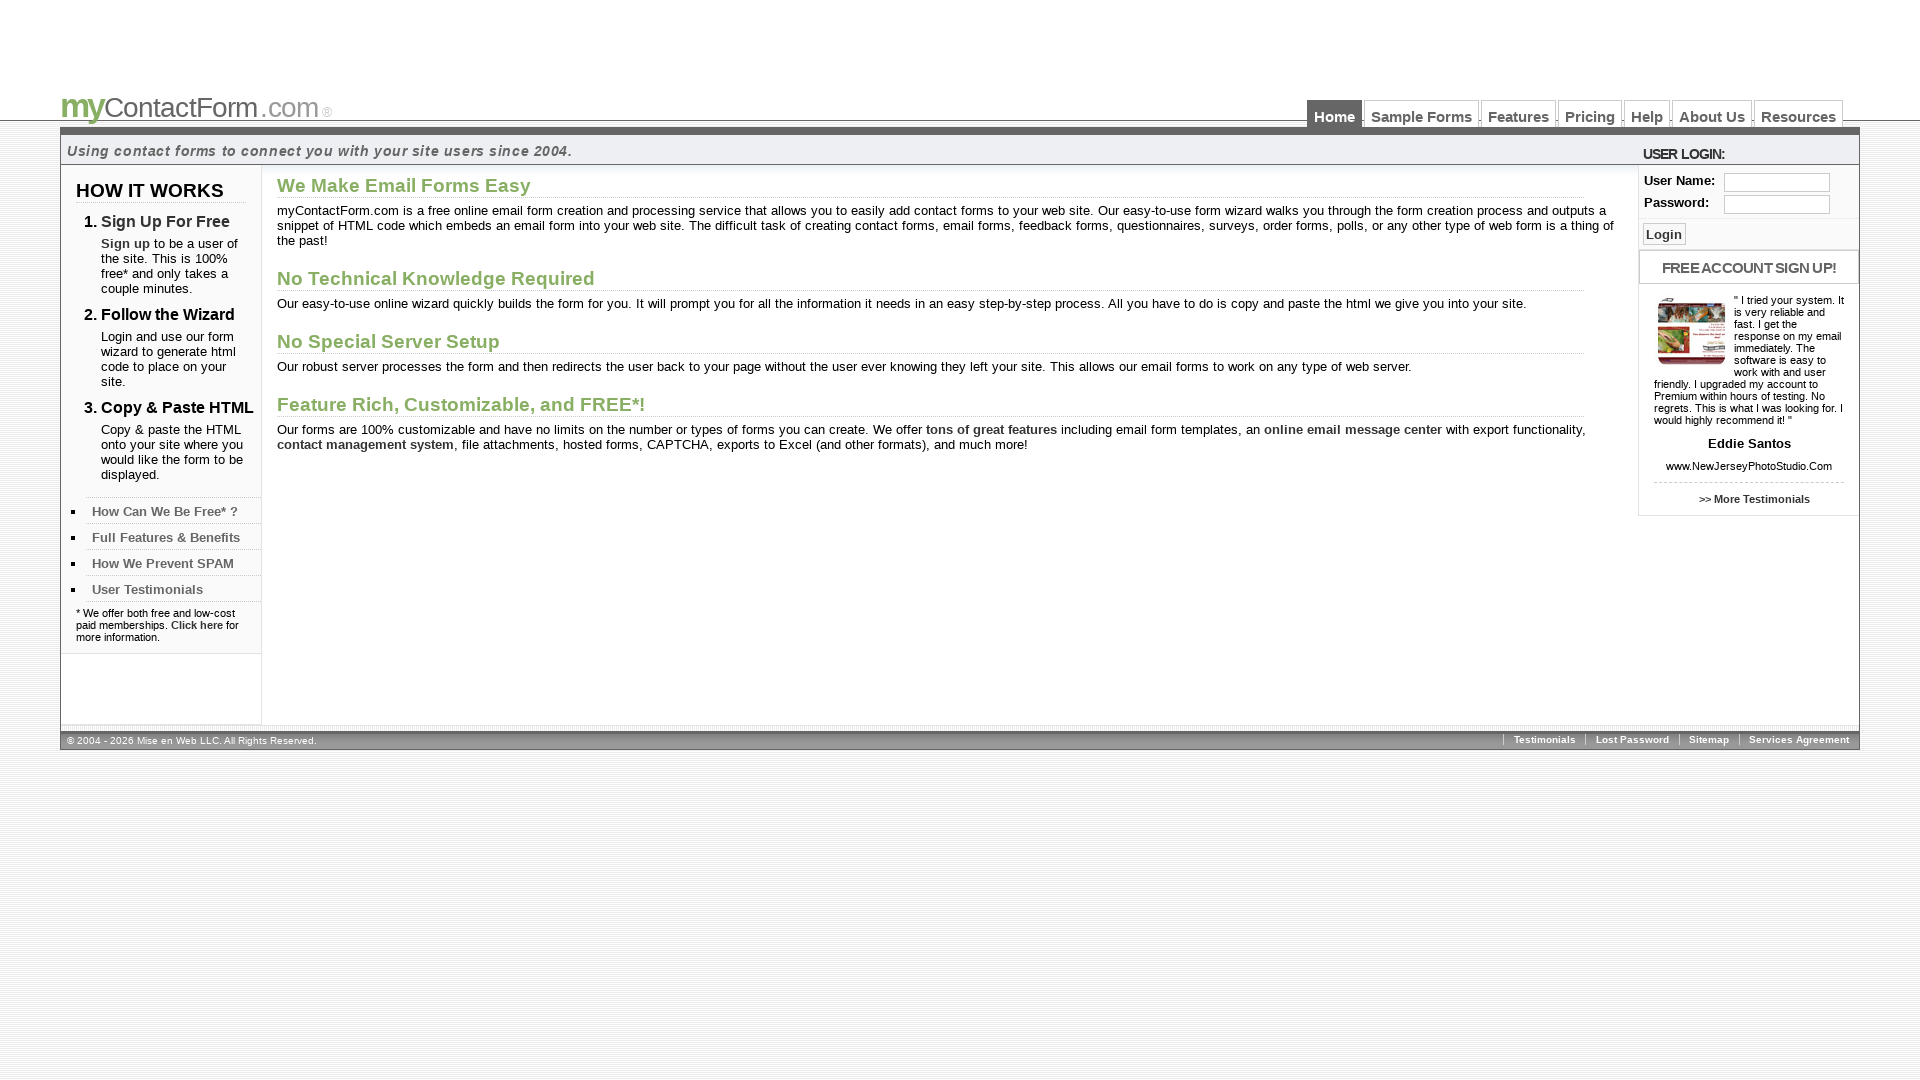

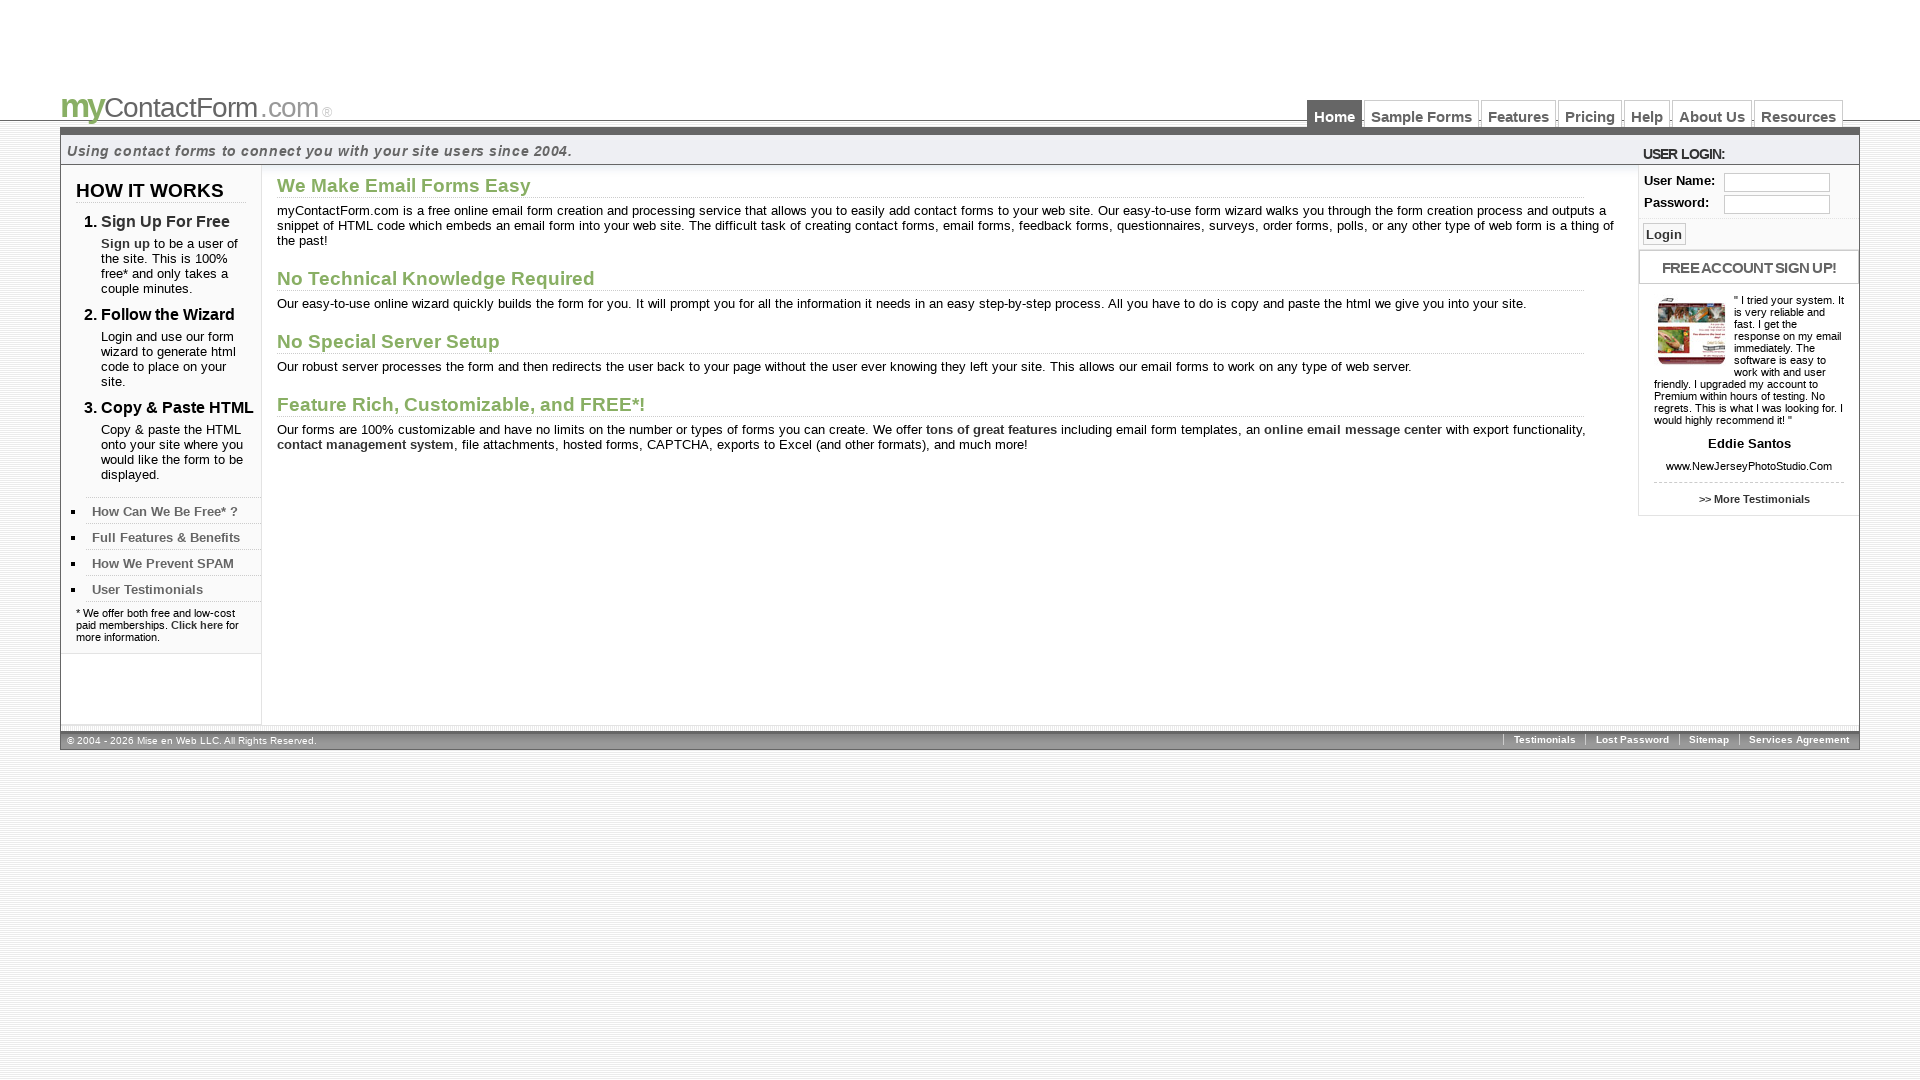